Navigates to the Puma India website homepage and verifies the page loads successfully

Starting URL: https://in.puma.com/

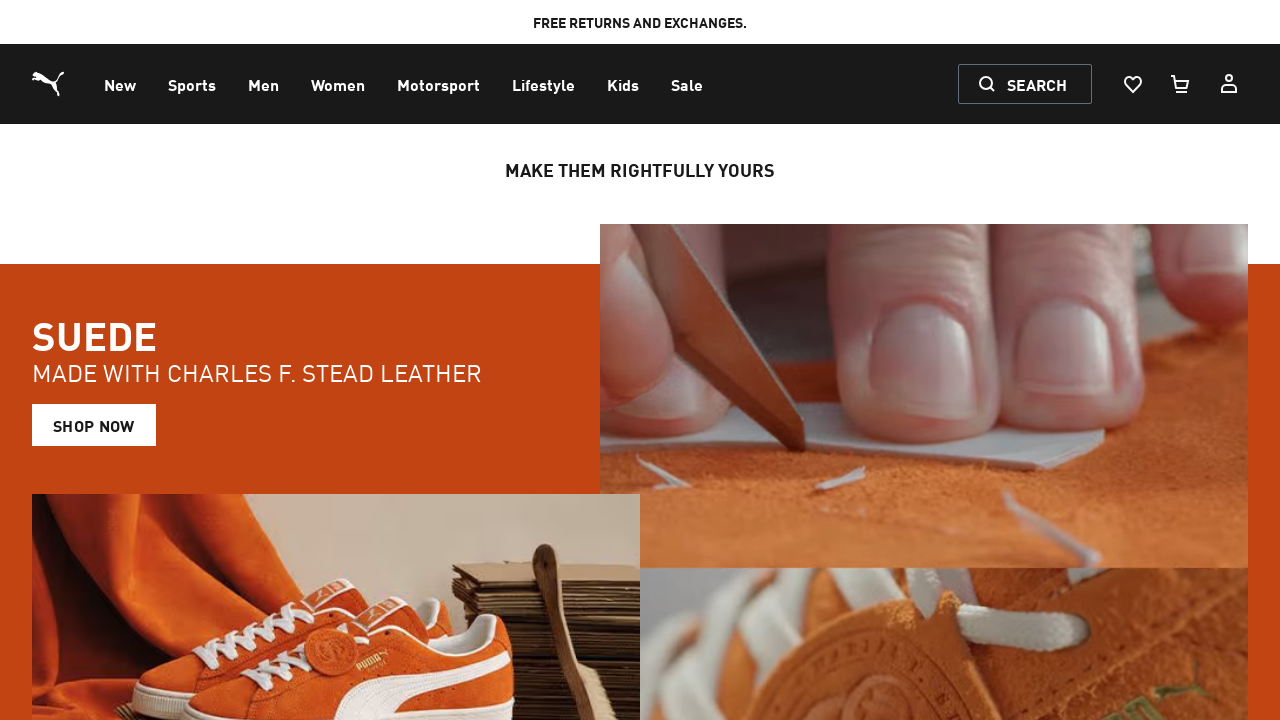

Waited for Puma India homepage to fully load (domcontentloaded)
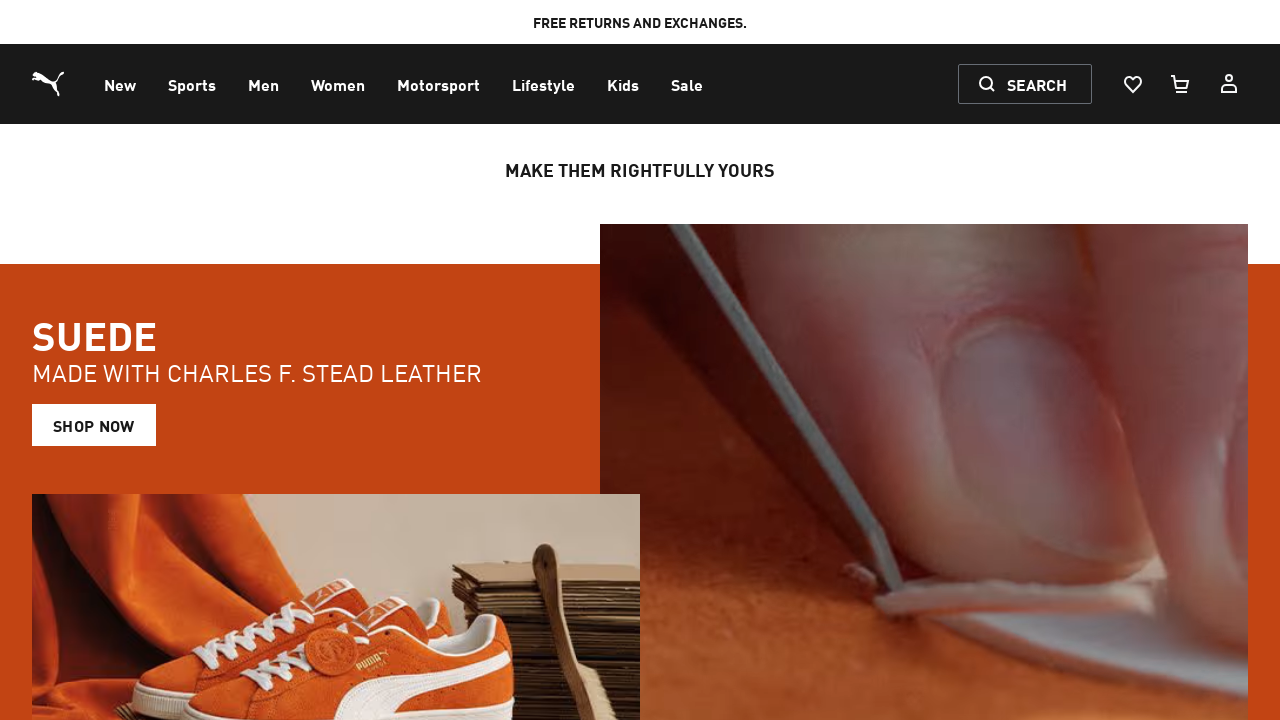

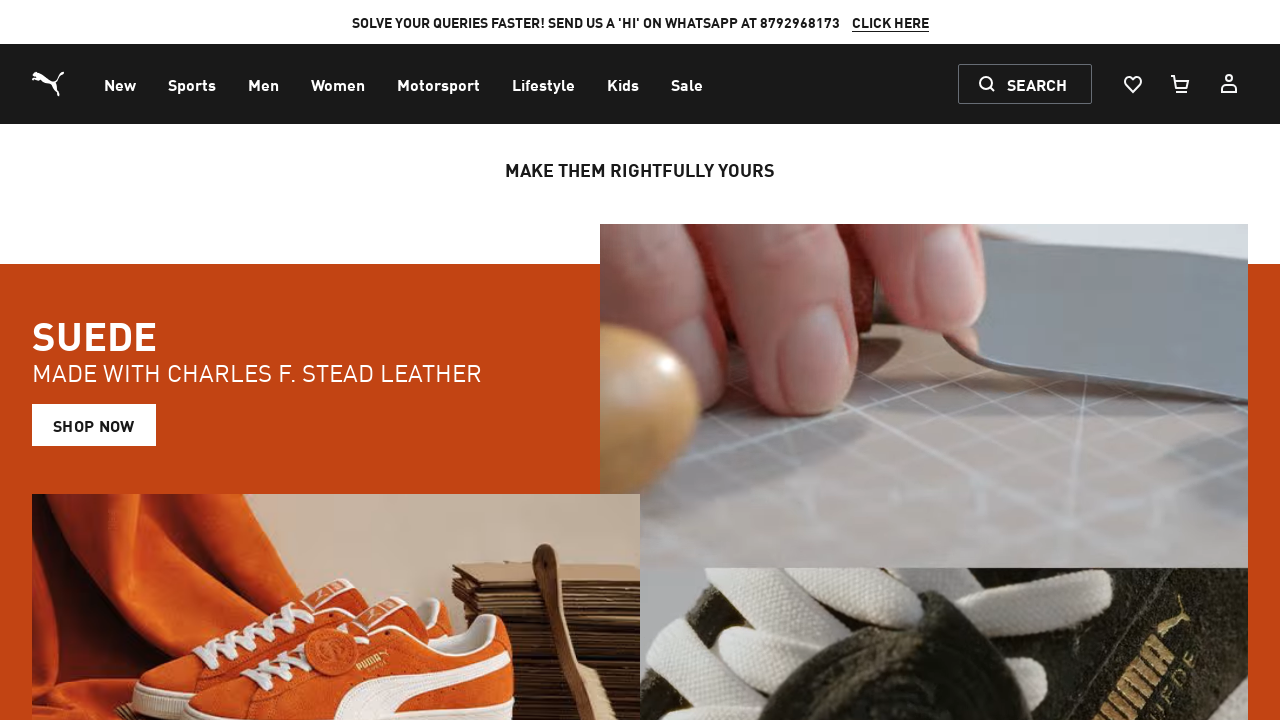